Automates a cultivated chickpea gene SNP query by selecting crop type, radio button, dropdowns for gene ID and intergenic options, entering a transcript ID, and submitting the form.

Starting URL: https://cegresources.icrisat.org/cicerseq/?page_id=3605

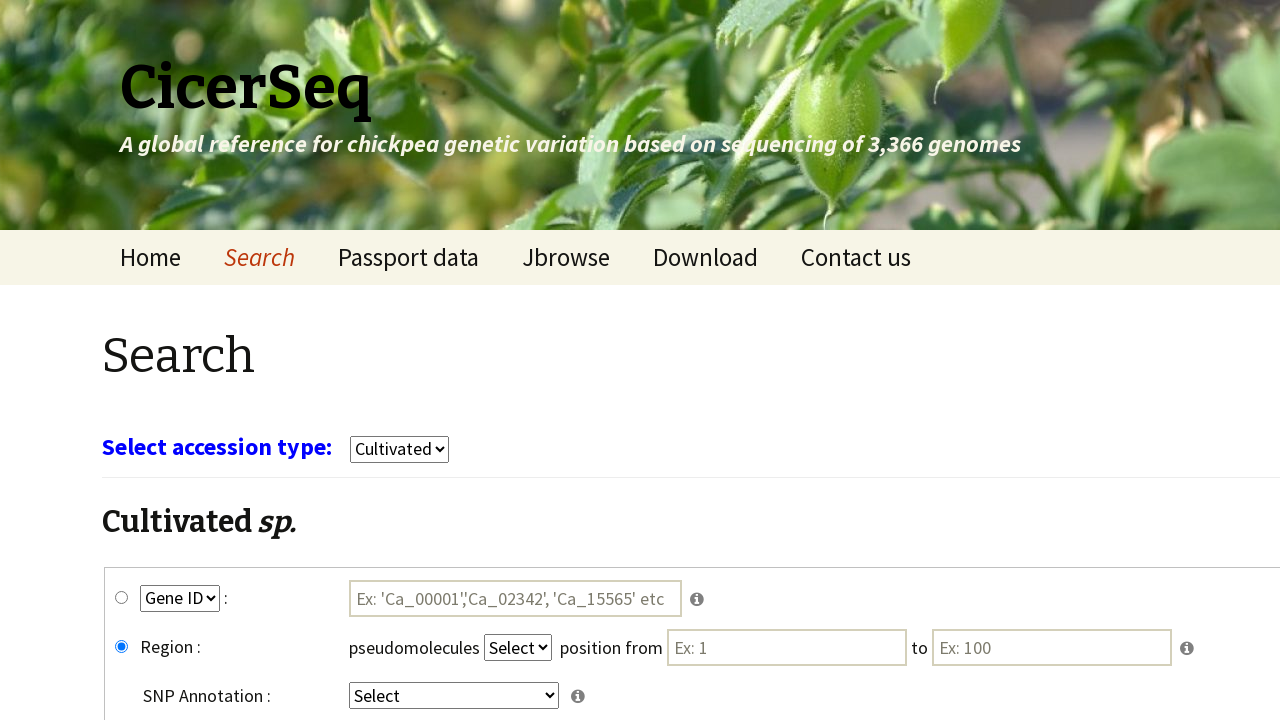

Waited 3 seconds for page to load
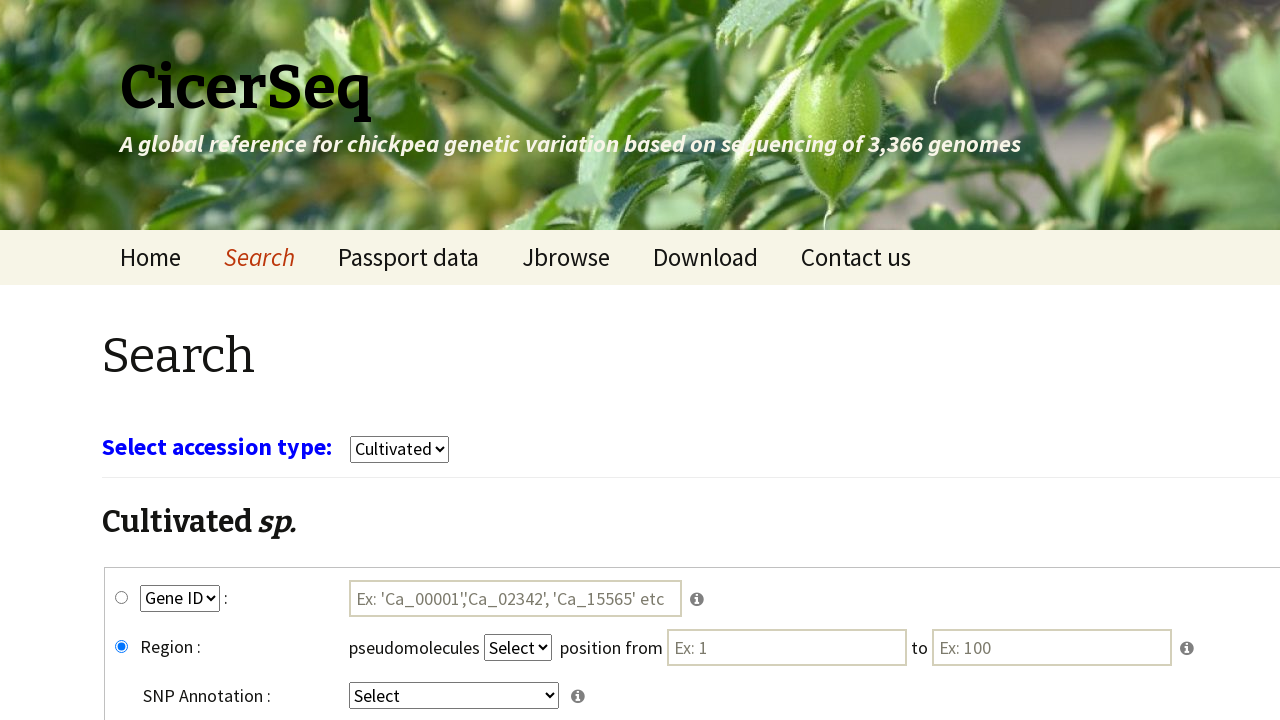

Selected 'cultivars' from crop dropdown on select[name='select_crop']
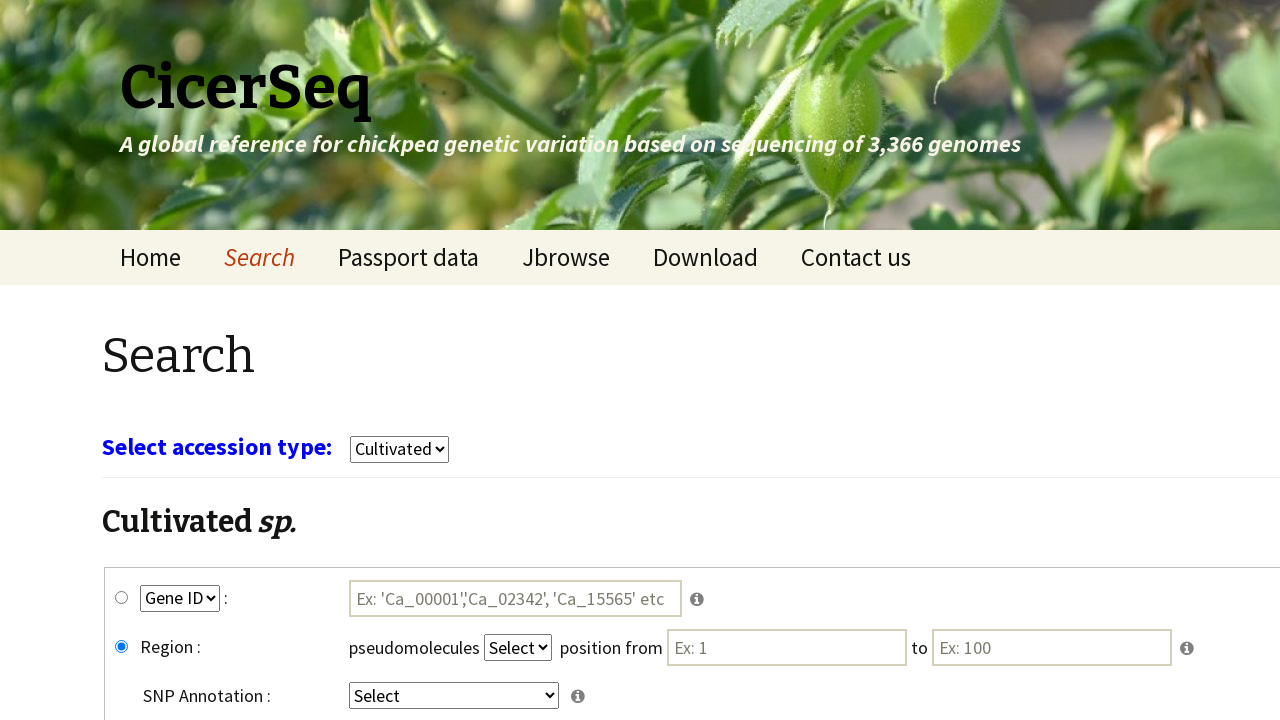

Clicked gene_snp radio button at (122, 598) on #gene_snp
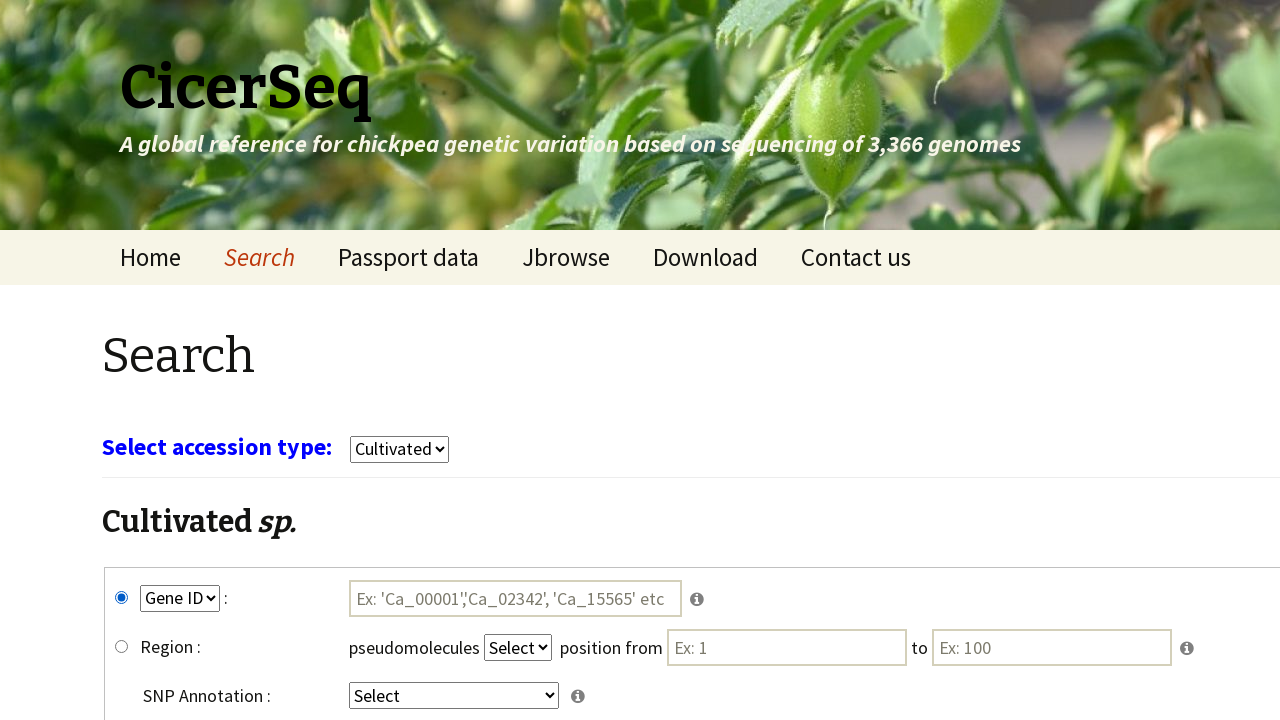

Selected 'GeneID' from key1 dropdown on select[name='key1']
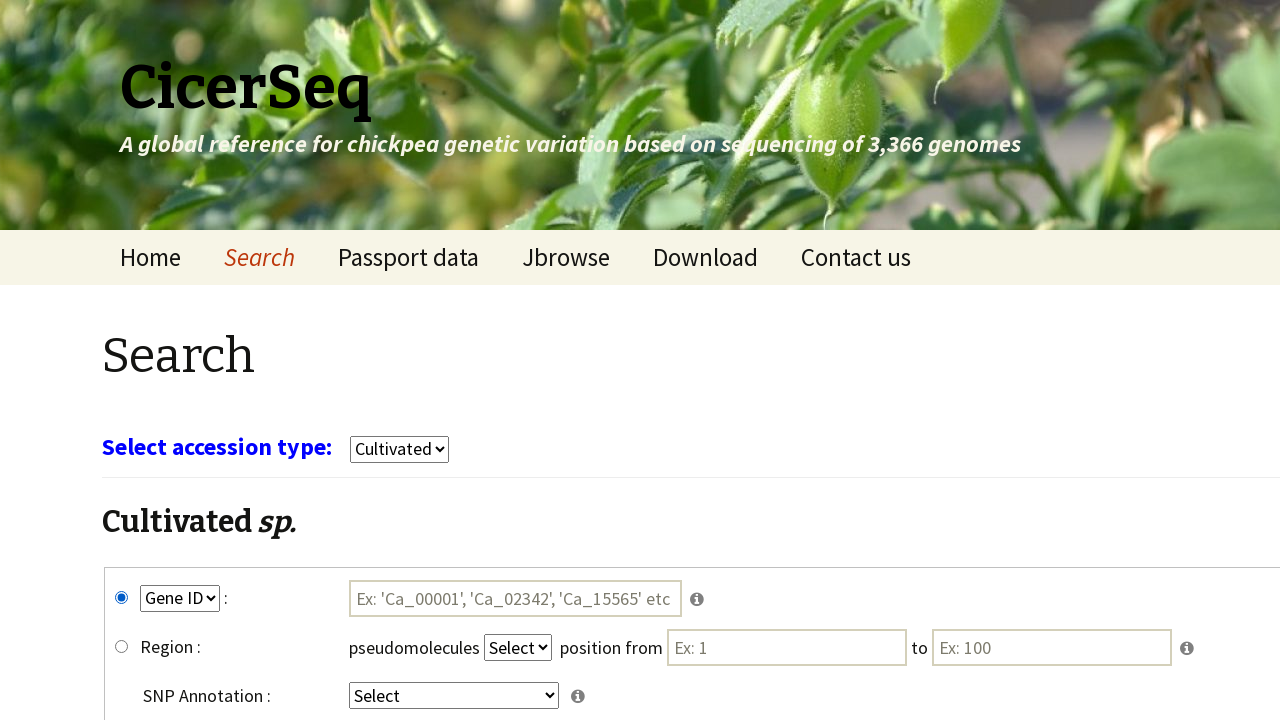

Selected 'intergenic' from key4 dropdown on select[name='key4']
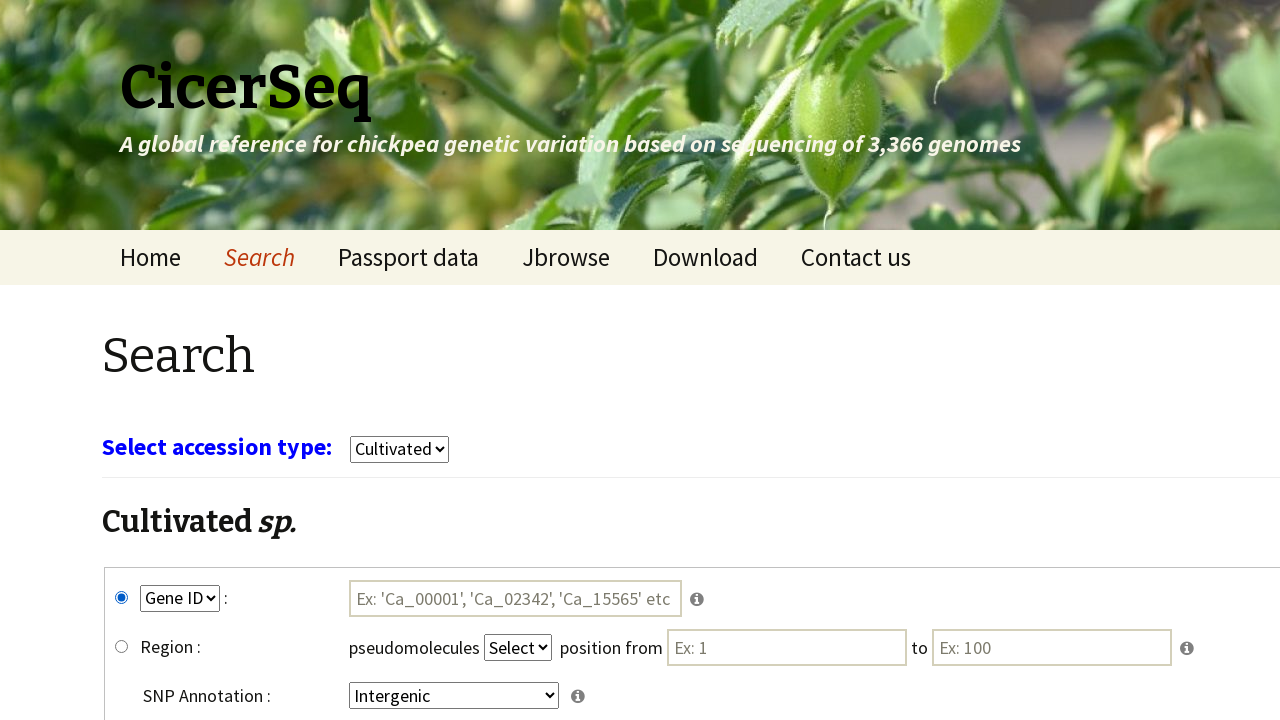

Entered transcript ID 'Ca_00004' on #tmp1
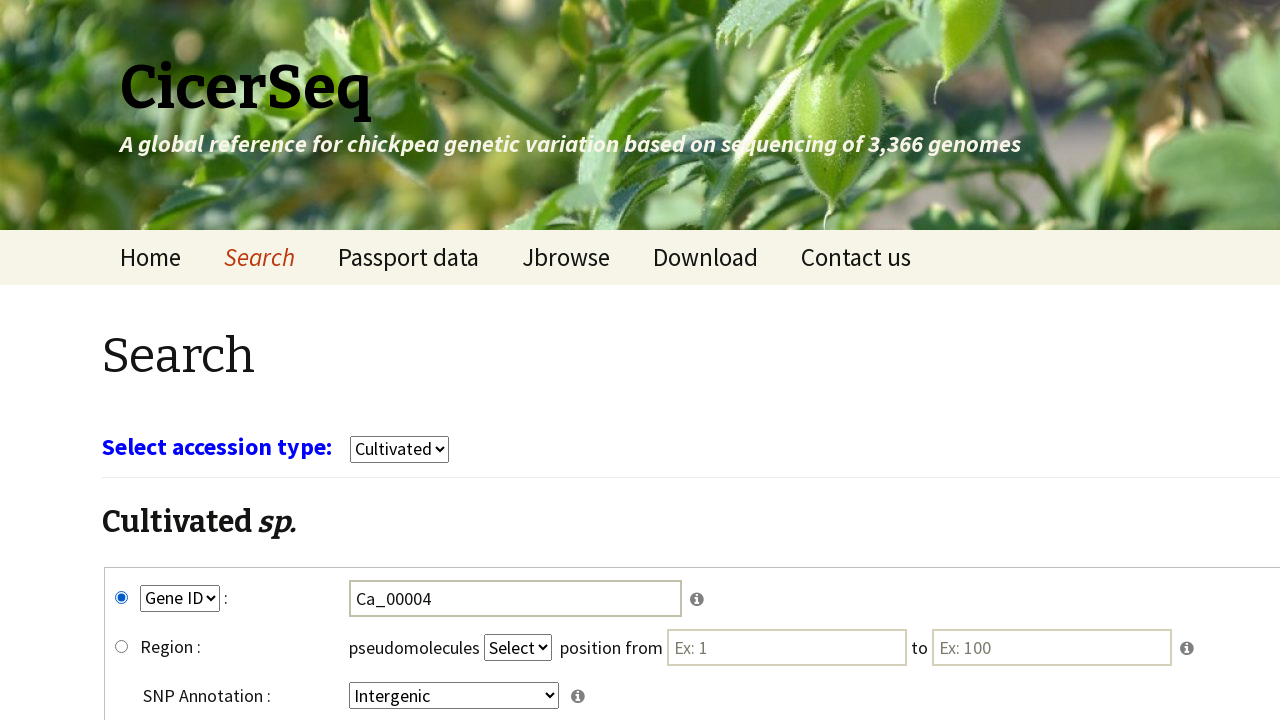

Clicked submit button to execute SNP query at (788, 573) on input[name='submit']
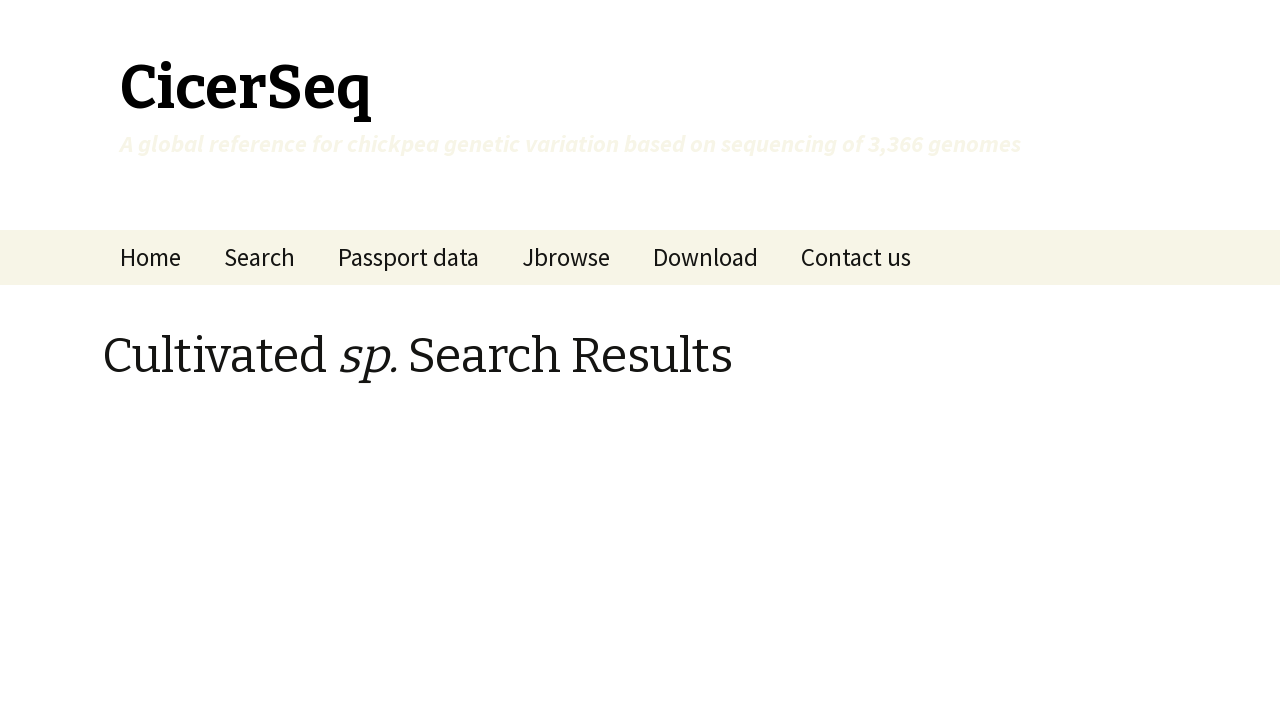

Waited 5 seconds for results to load
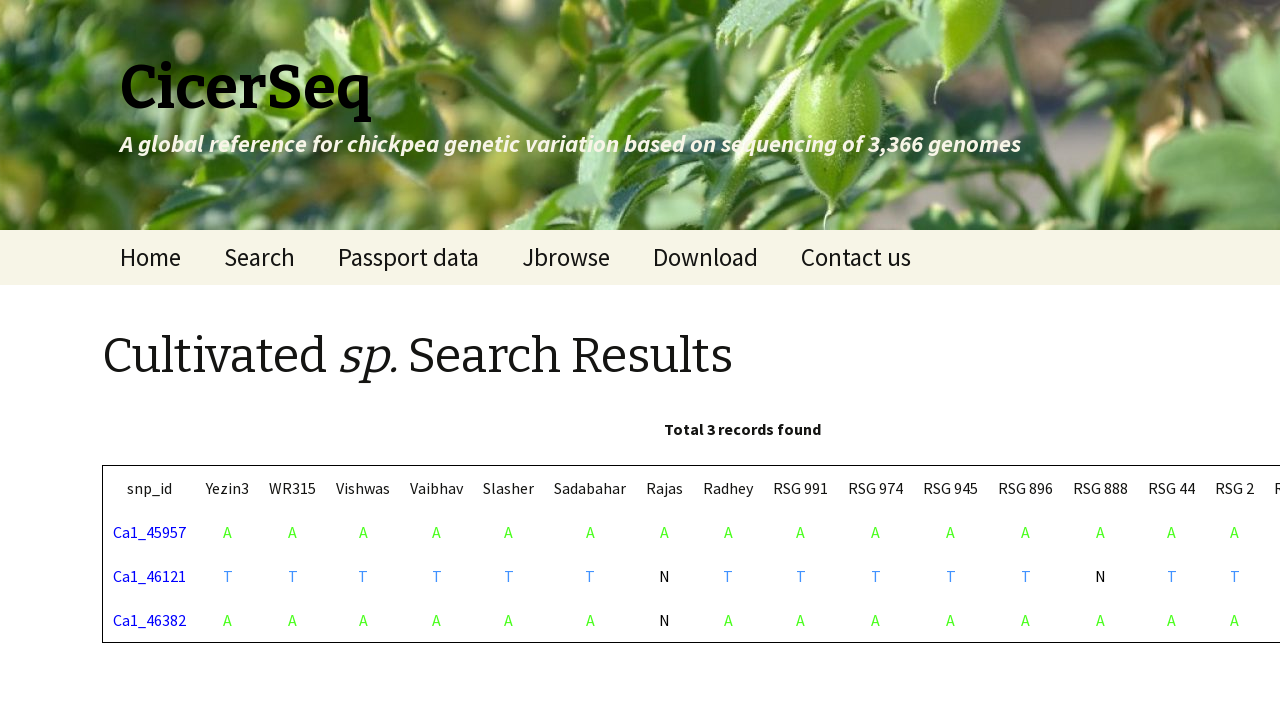

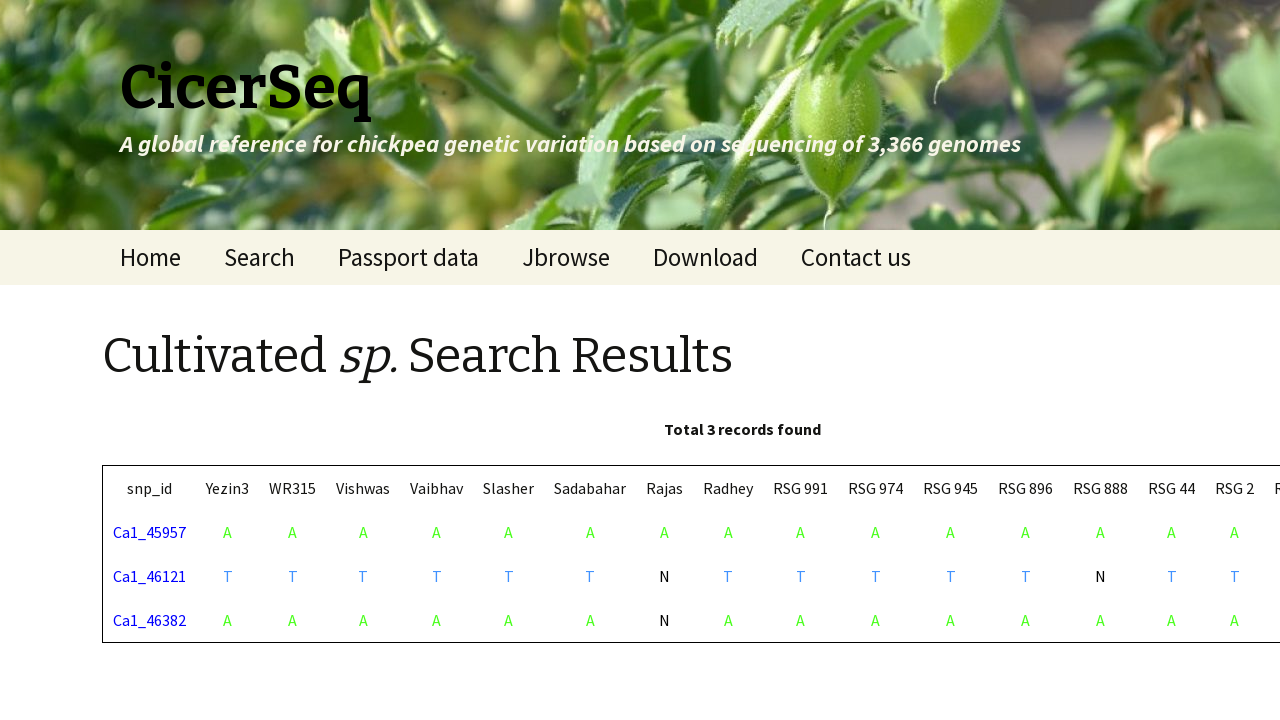